Tests navigation on the Greenstech Selenium course content page by clicking on a heading element and then clicking on the DAY 10 TASK link to expand/view task details.

Starting URL: http://greenstech.in/selenium-course-content.html

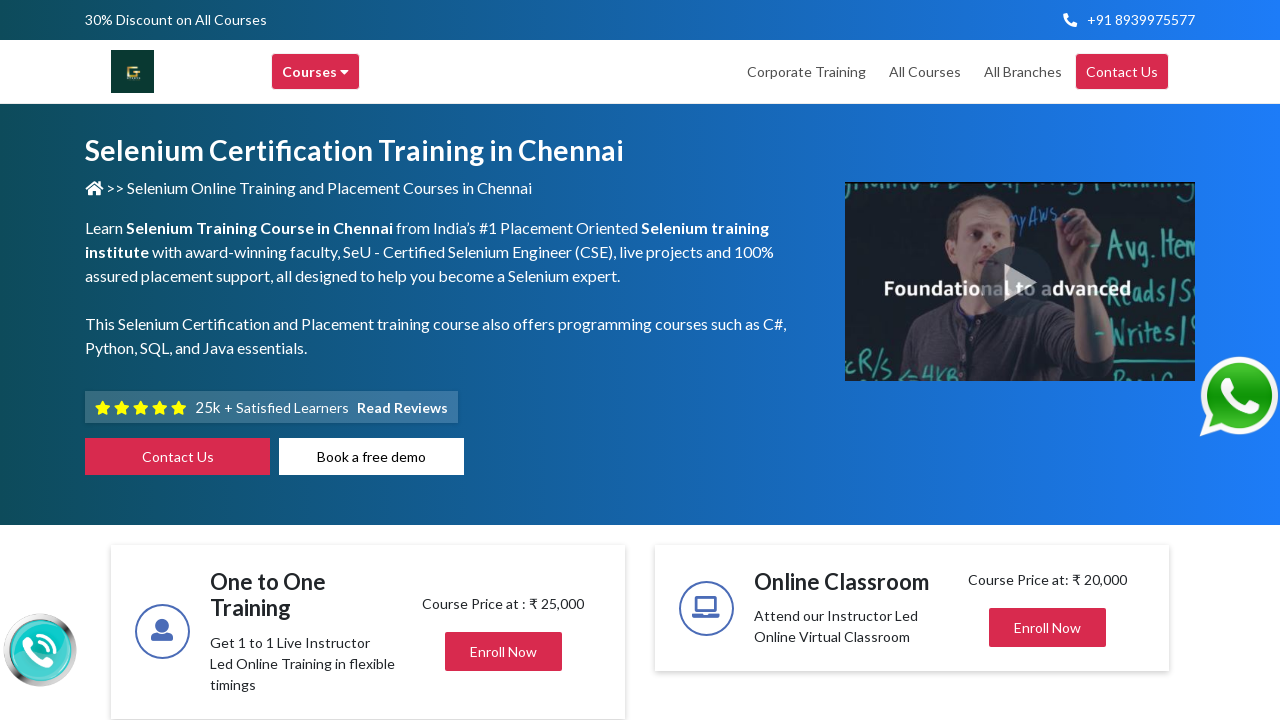

Clicked on heading element to expand accordion at (1048, 360) on #heading303
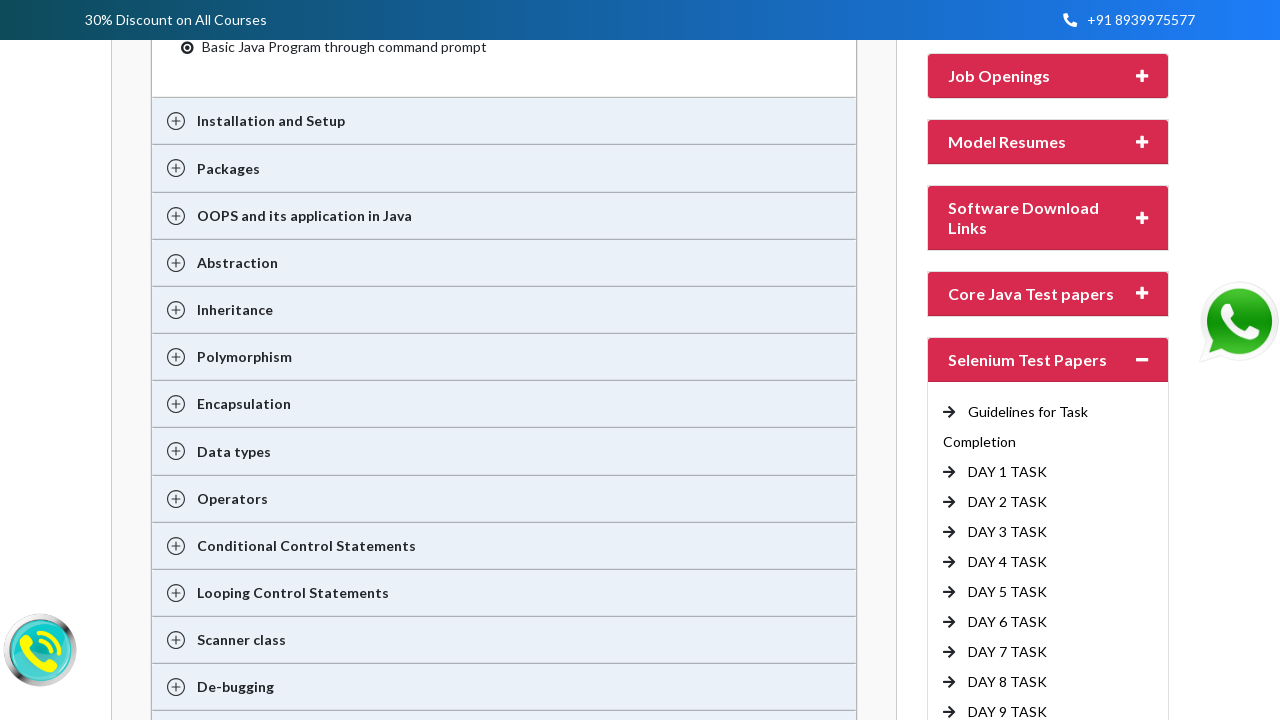

Clicked on DAY 10 TASK link to view task details at (1012, 361) on xpath=//a[text()=' DAY 10 TASK']
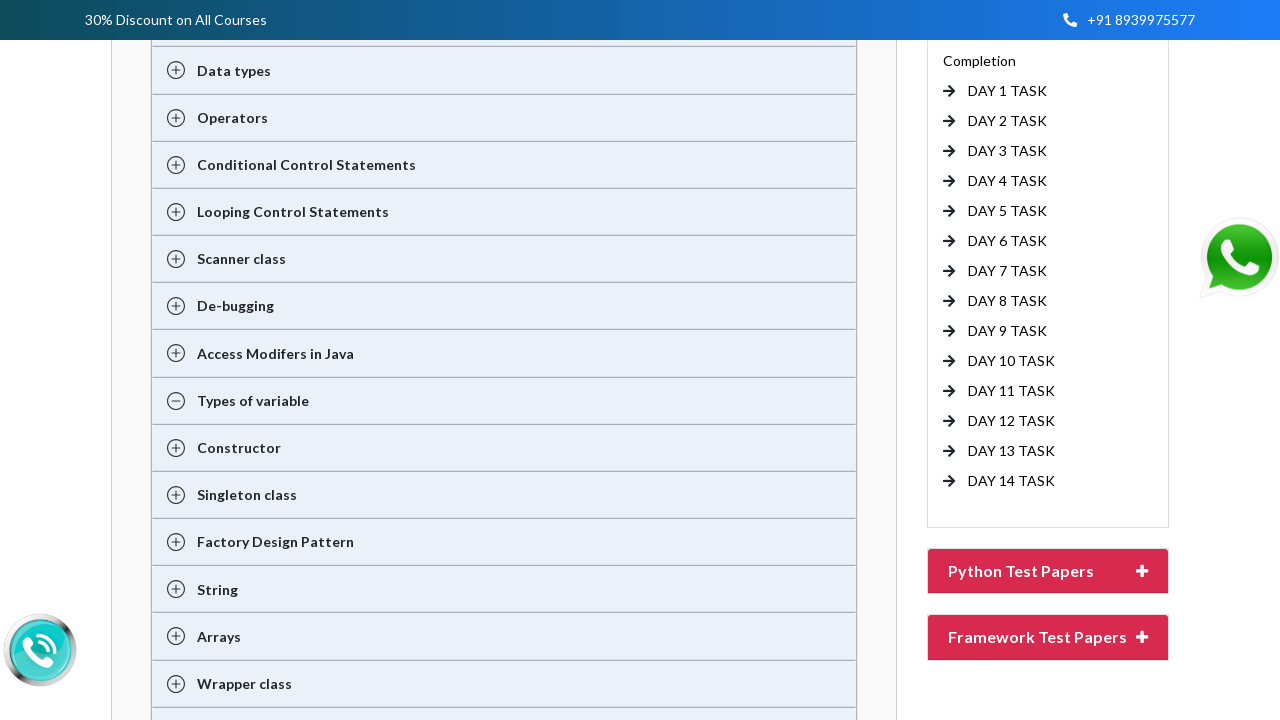

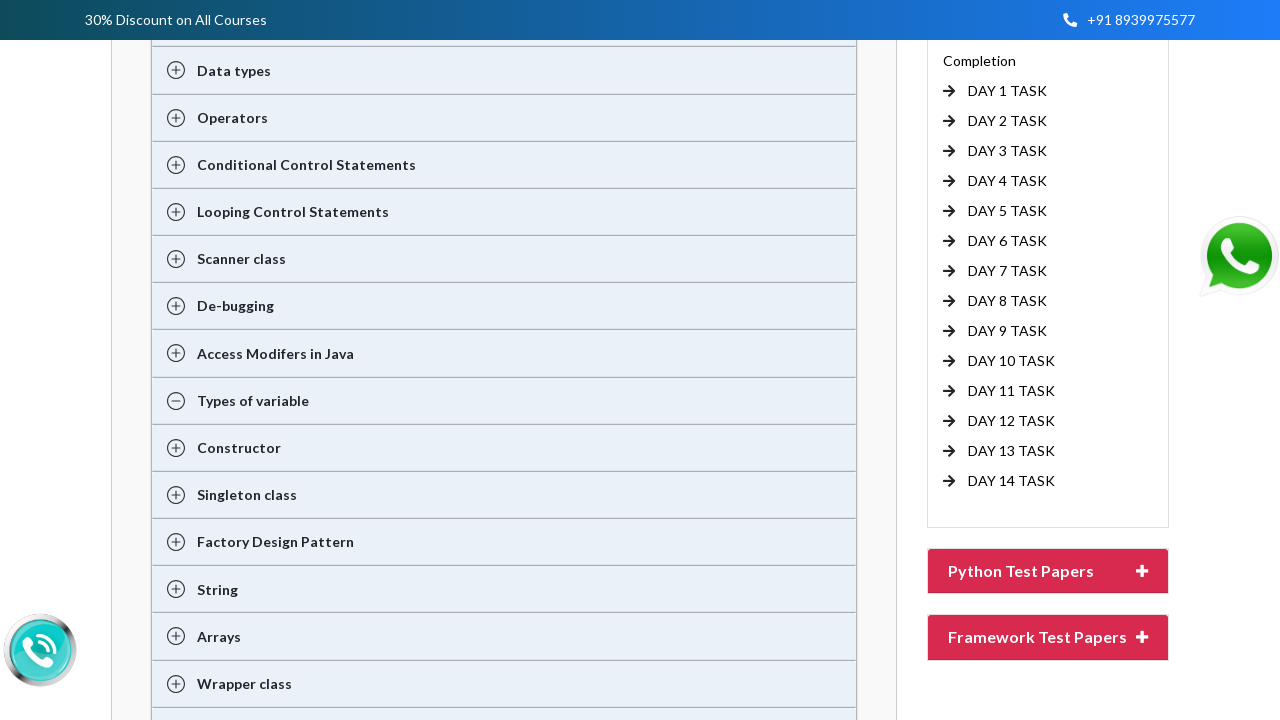